Tests JavaScript alert popup handling by triggering an alert in W3Schools' try-it editor and accepting it

Starting URL: https://www.w3schools.com/js/tryit.asp?filename=tryjs_alert

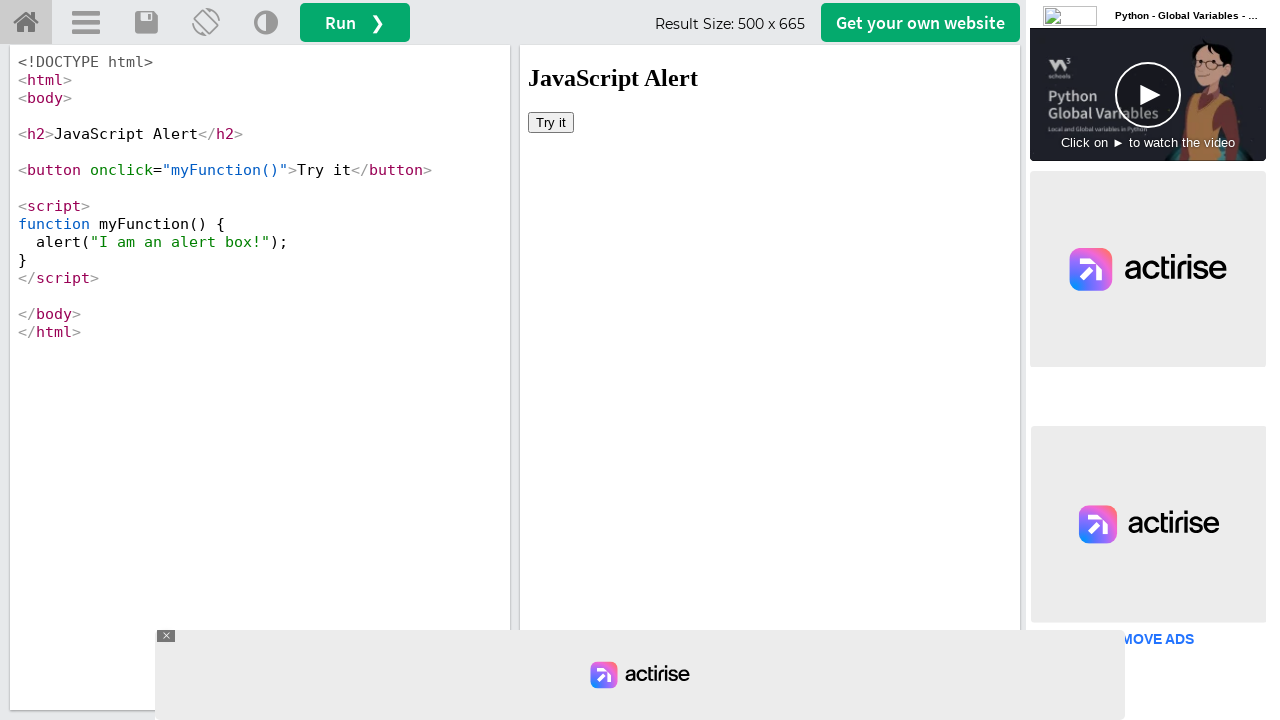

Located iframe with ID 'iframeResult' containing the try-it editor
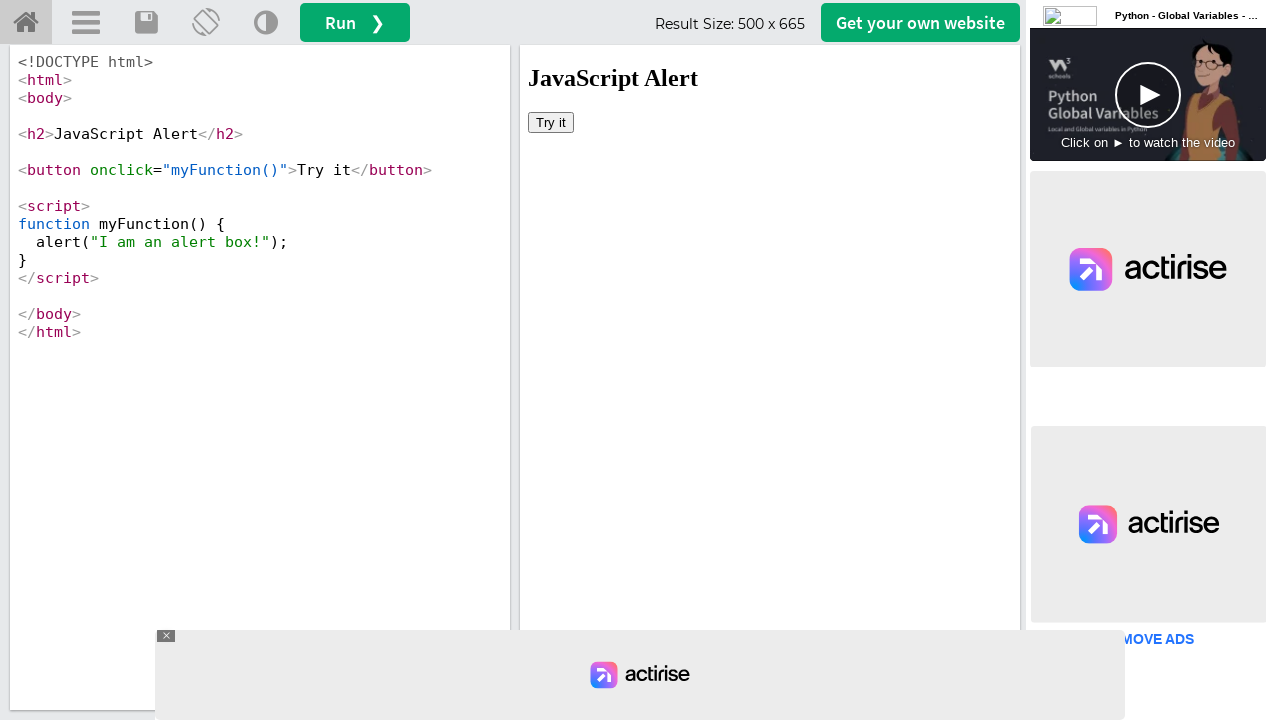

Clicked 'Try it' button to trigger JavaScript alert popup at (551, 122) on #iframeResult >> internal:control=enter-frame >> xpath=//button[text()='Try it']
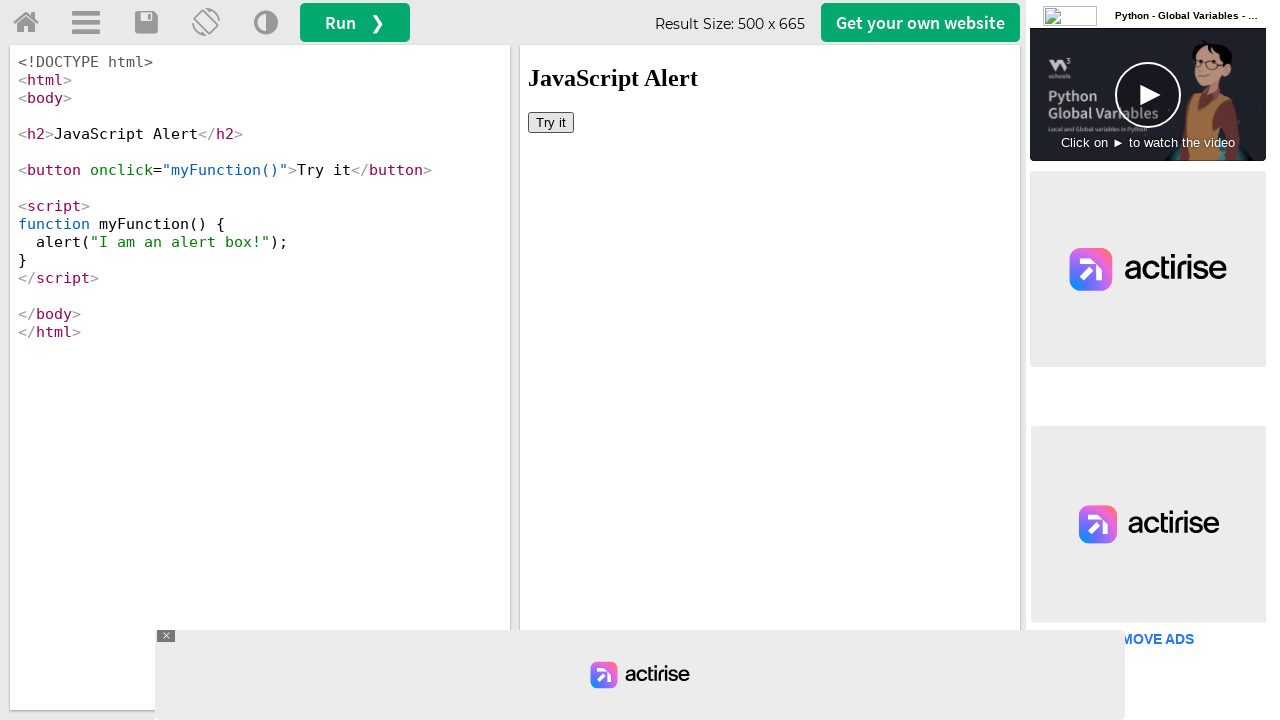

Set up dialog handler to accept the alert popup
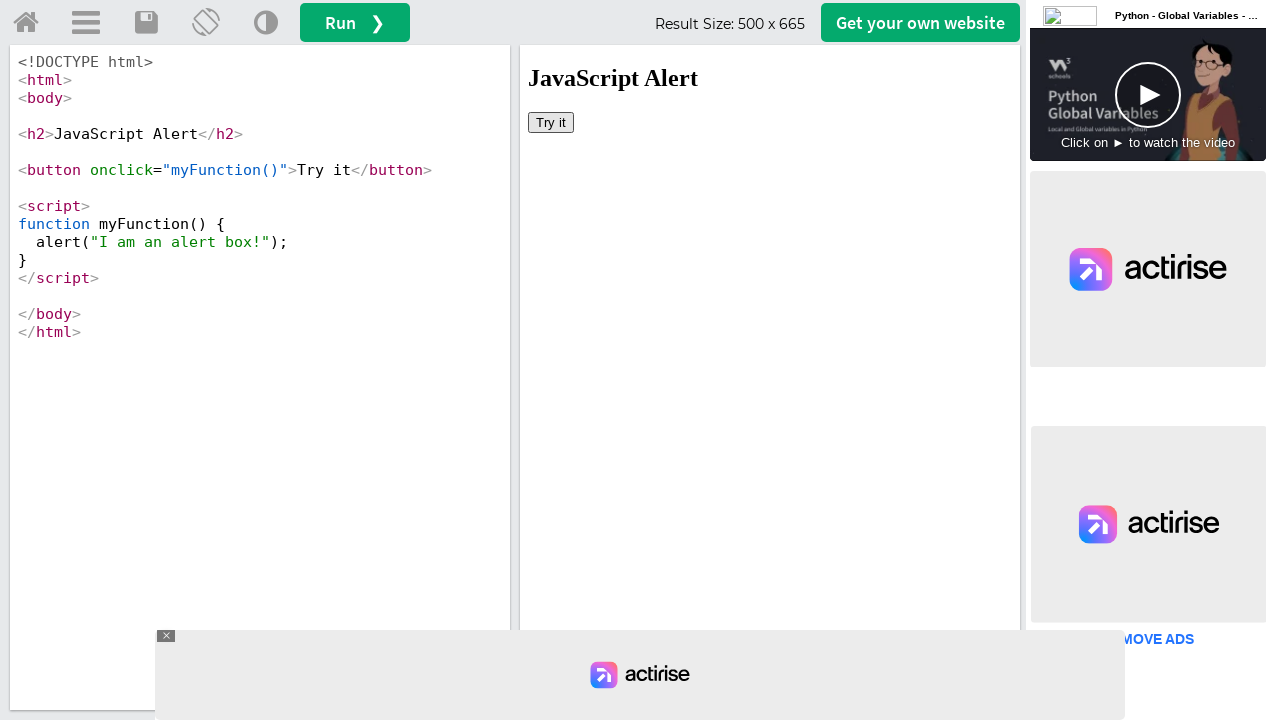

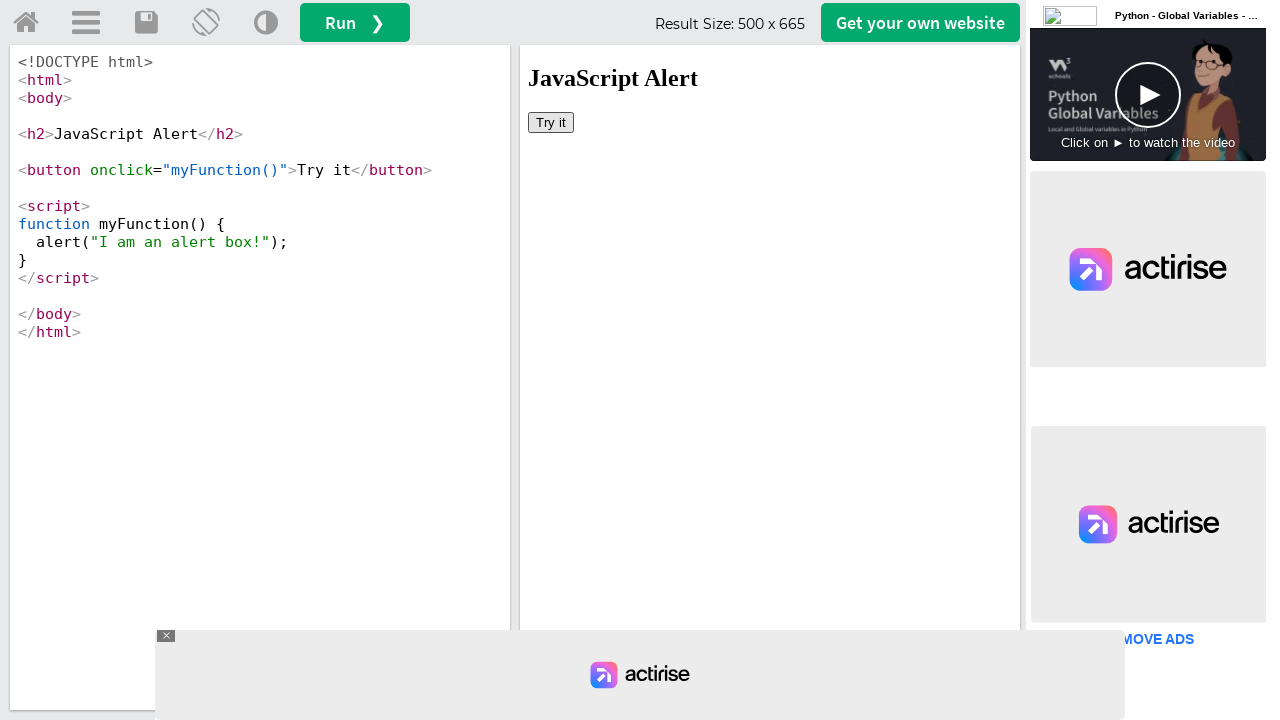